Tests validation message when username field is left empty

Starting URL: https://qa.perfleet.com/user/reset-request

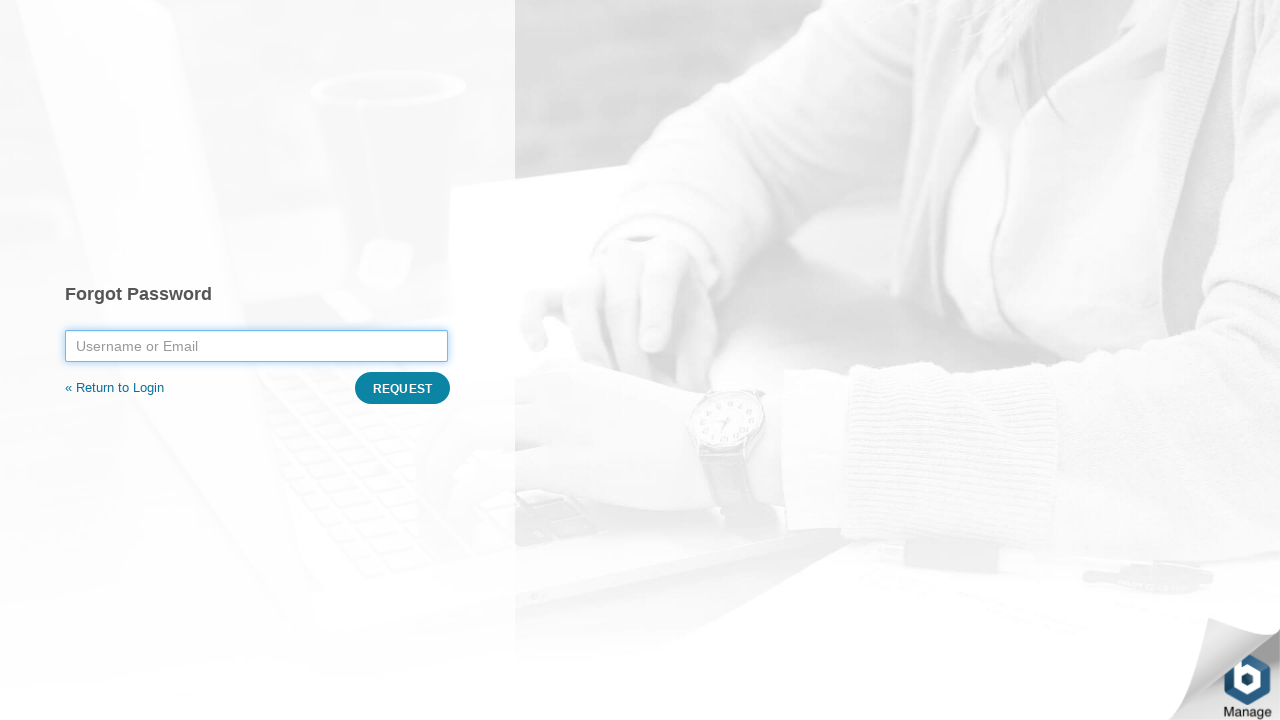

Clicked submit button without filling username field at (402, 388) on button[type='submit']
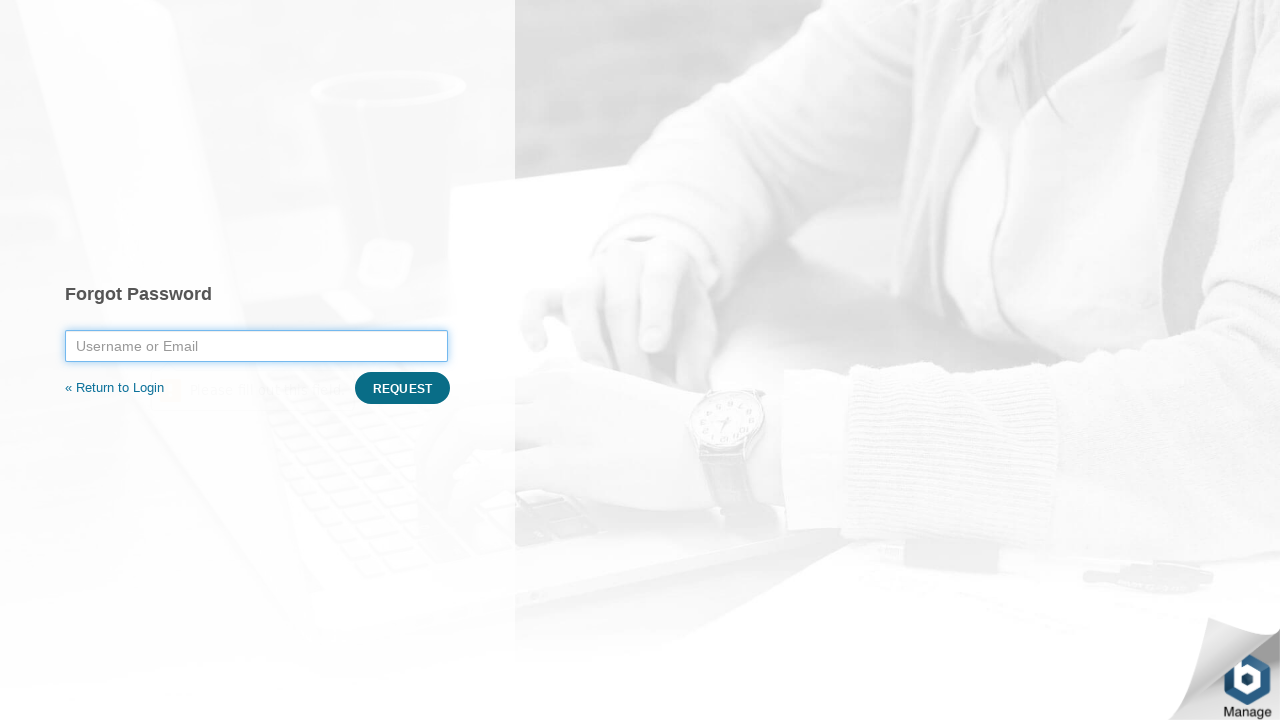

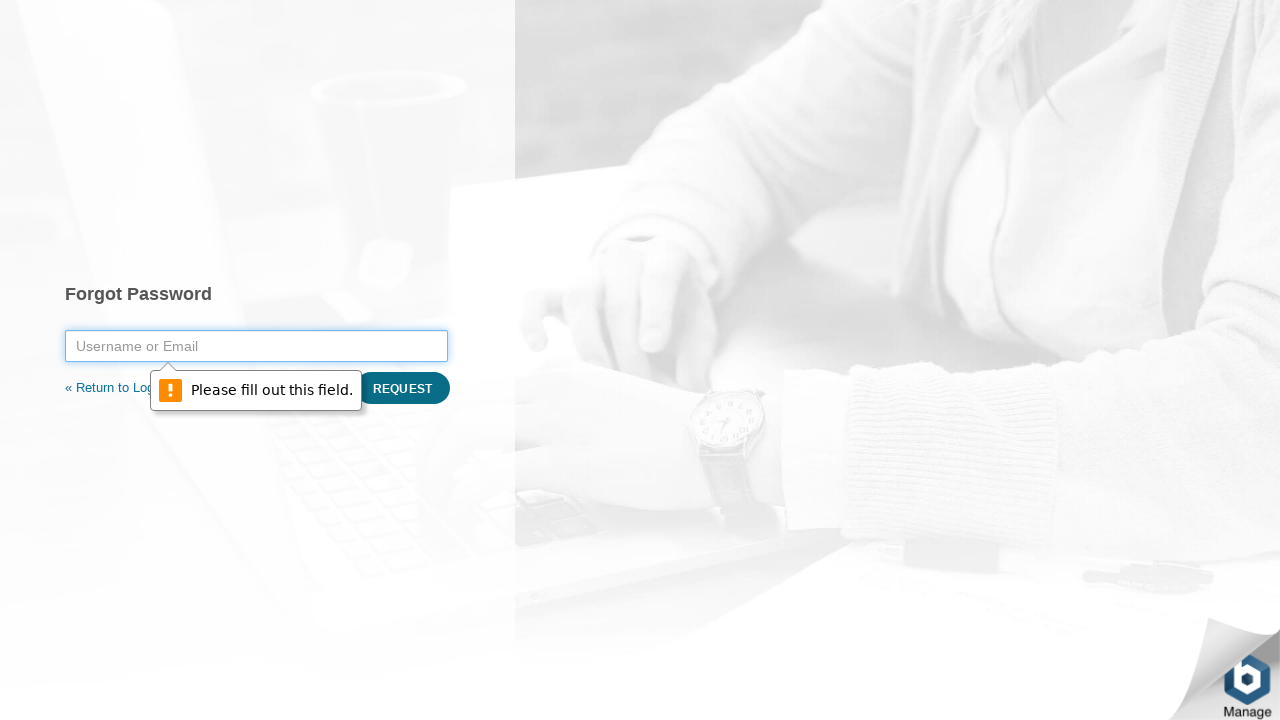